Tests the Python.org search functionality by entering "pycon" in the search box and submitting the search form

Starting URL: https://www.python.org

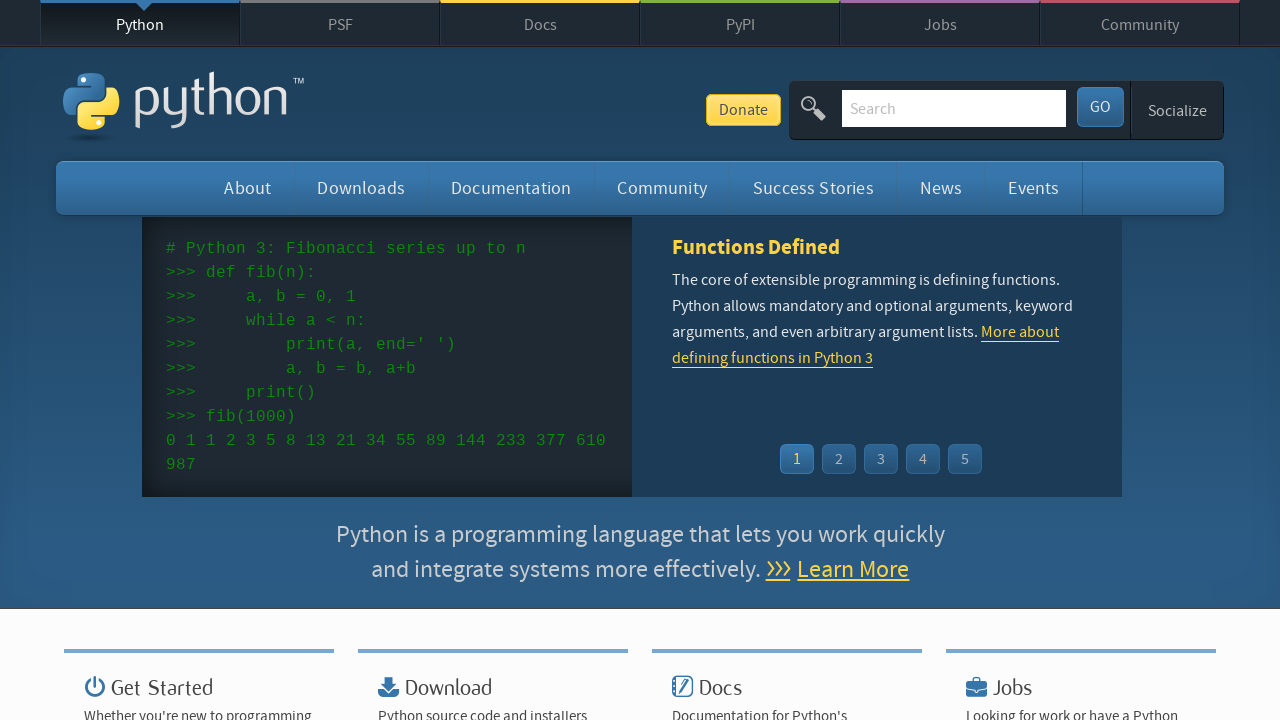

Verified page title contains 'Python'
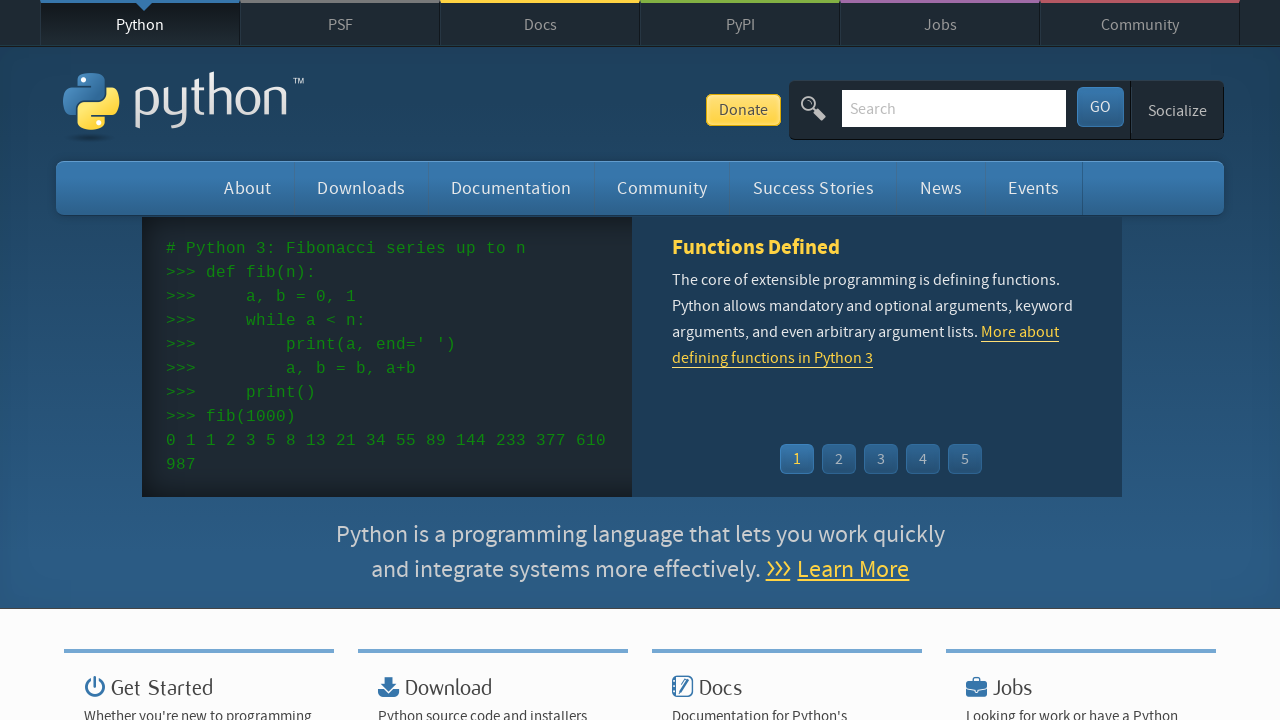

Filled search box with 'pycon' on input[name='q']
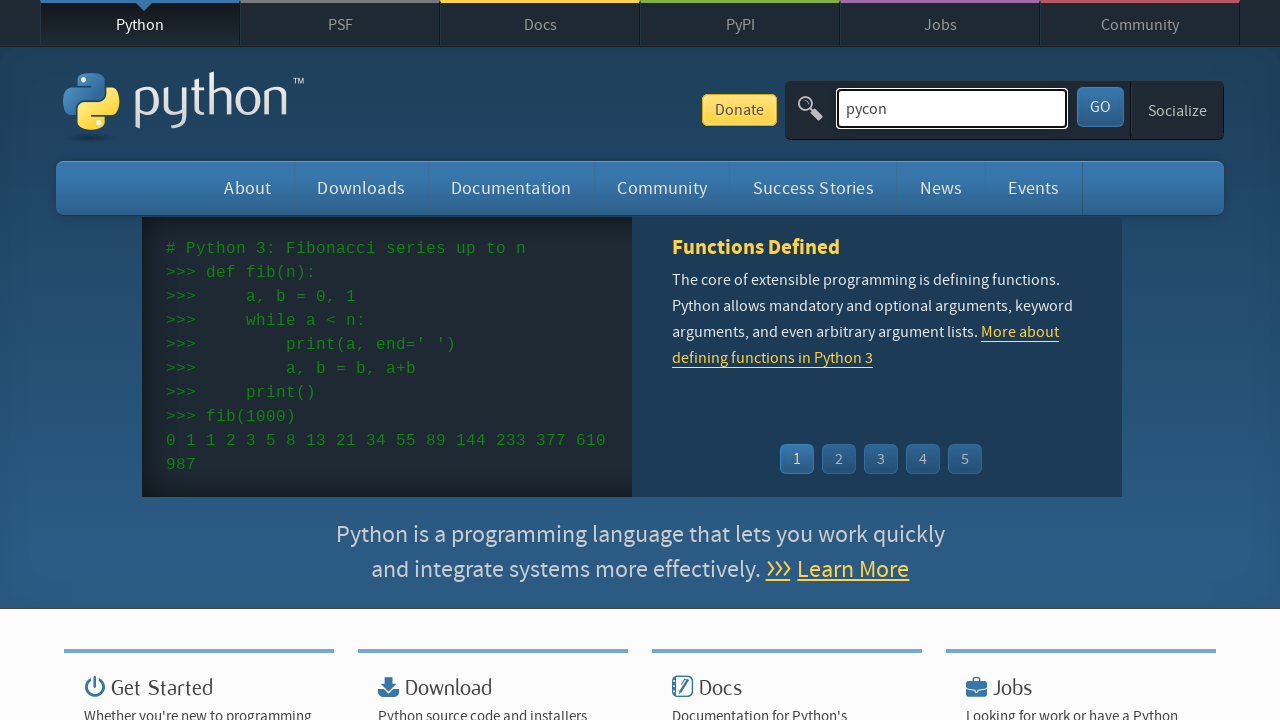

Pressed Enter to submit search form on input[name='q']
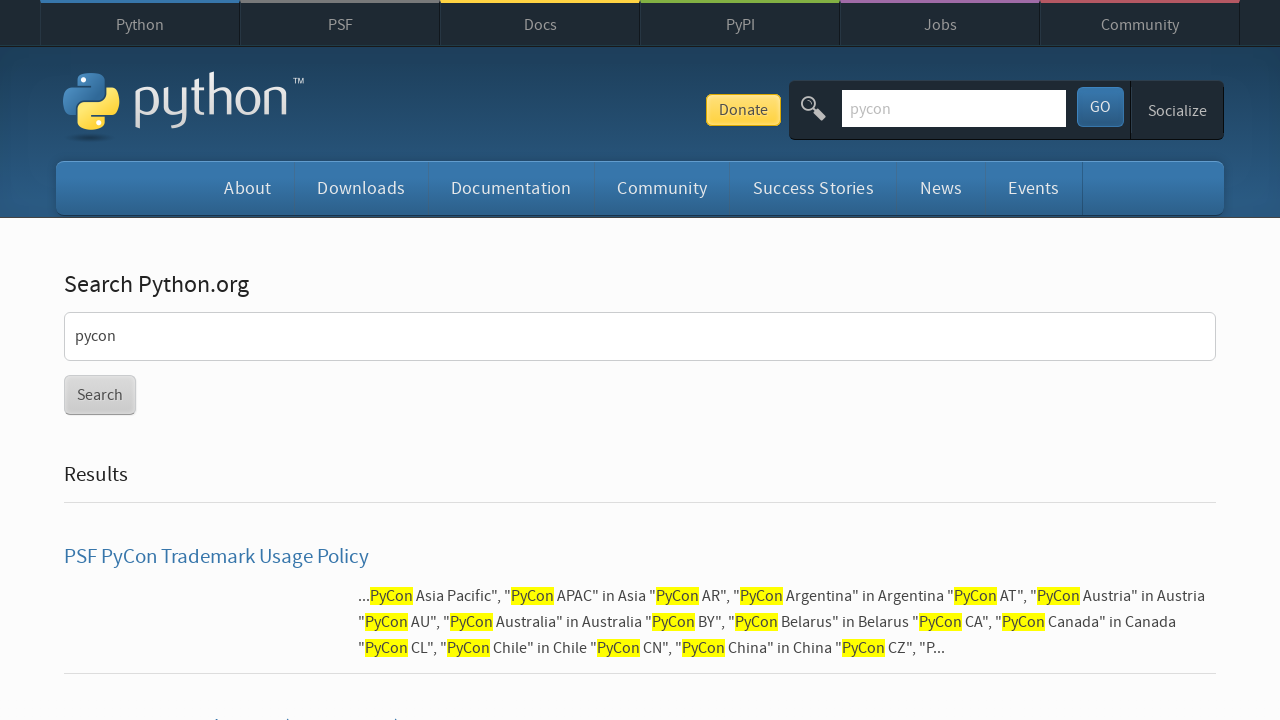

Waited for network idle after search submission
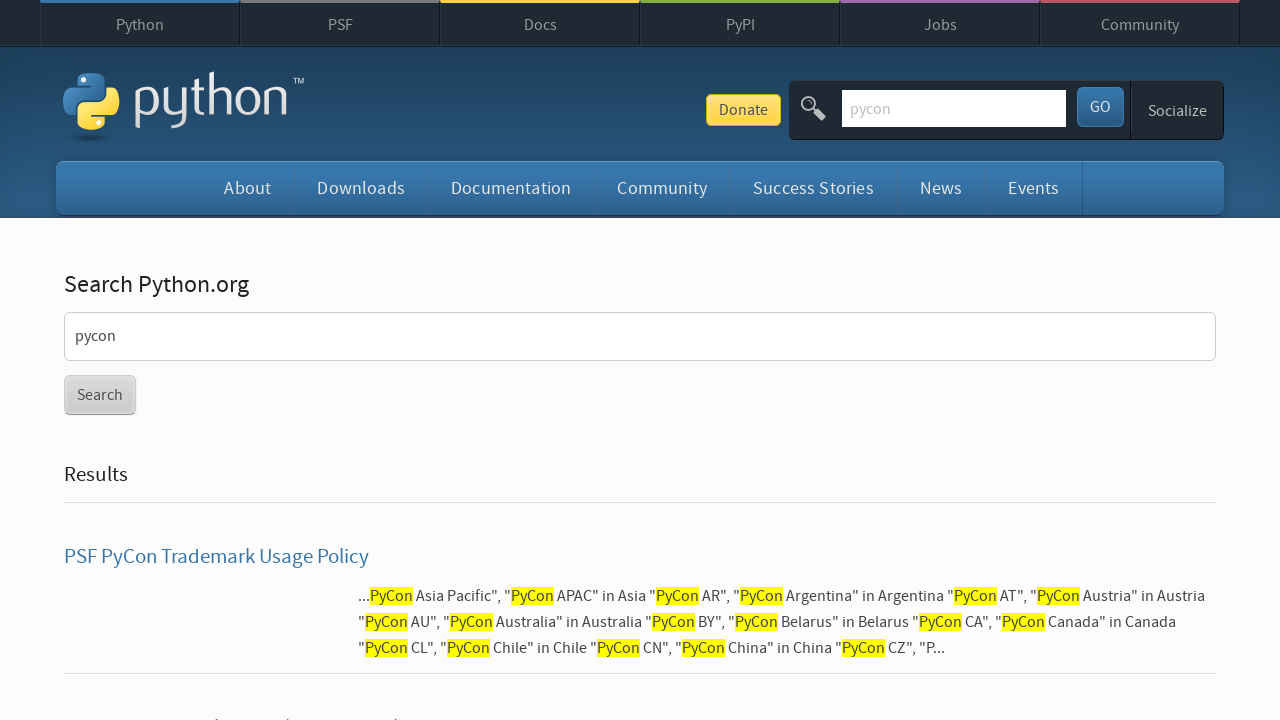

Verified search results were found (no 'No results found' message)
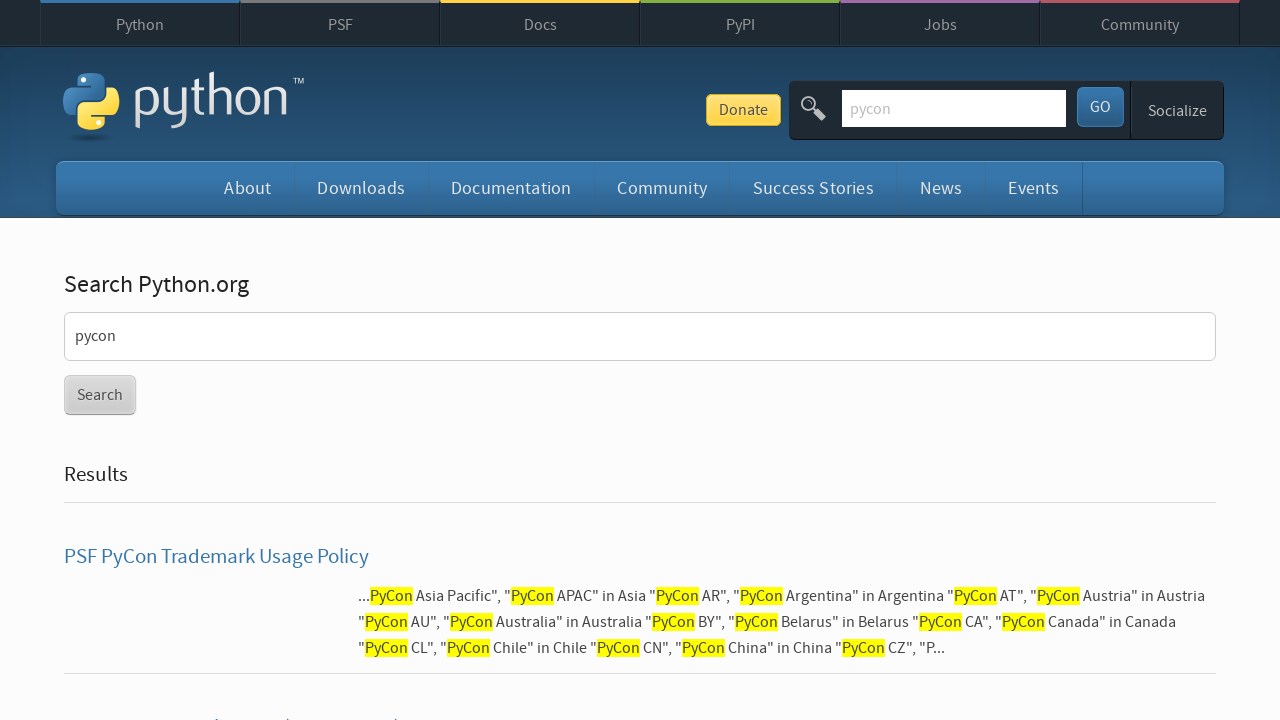

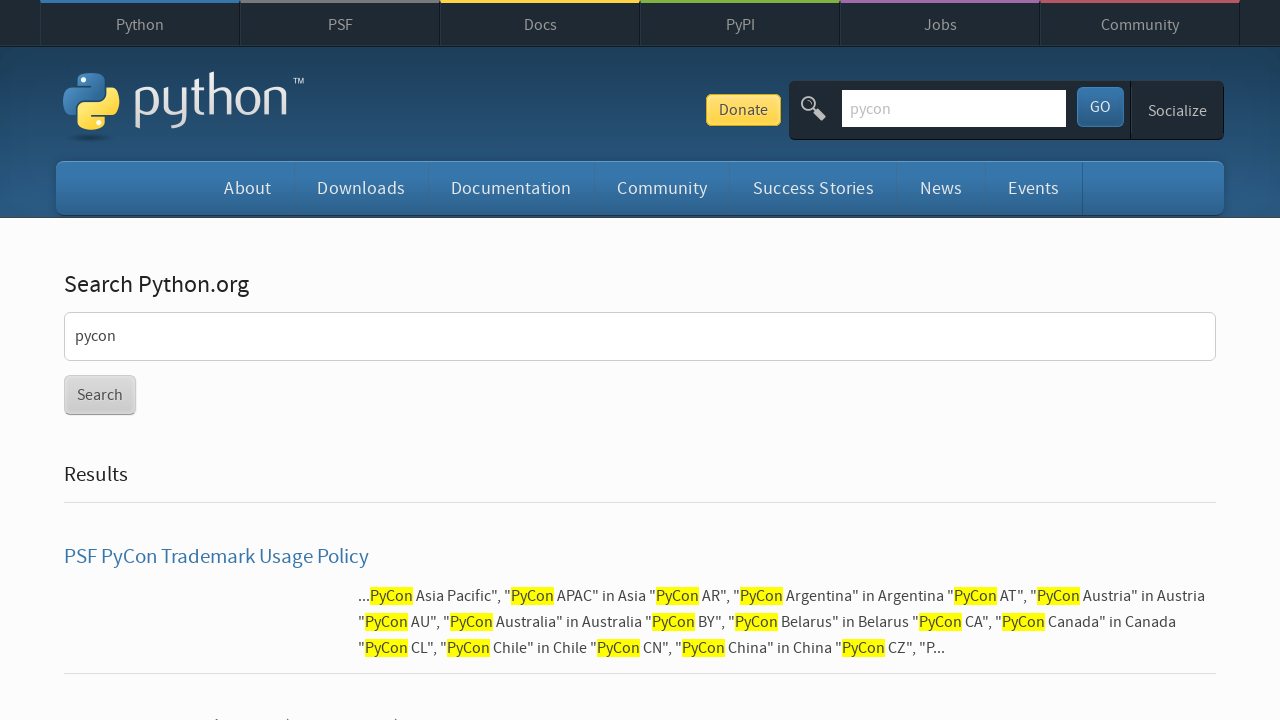